Tests adding a product to cart from the Recommended Items section at the bottom of the home page and verifying it appears in the cart.

Starting URL: https://automationexercise.com

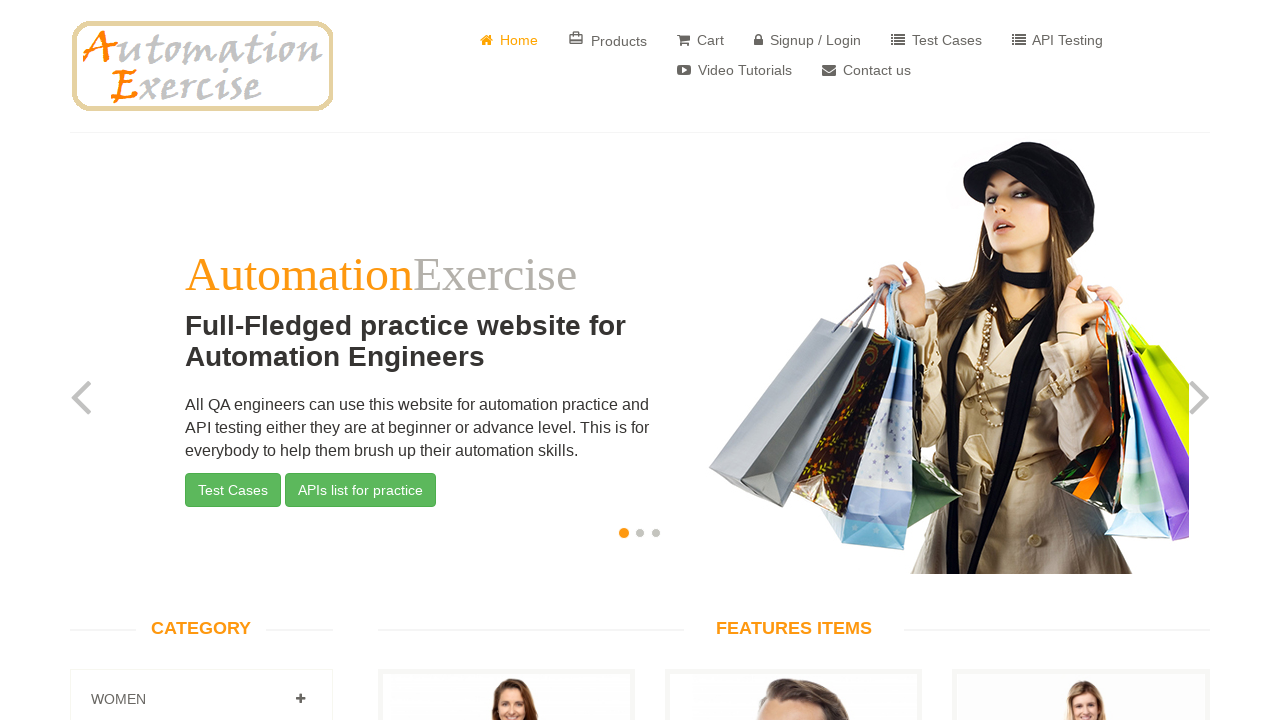

Scrolled to bottom of page to view Recommended Items section
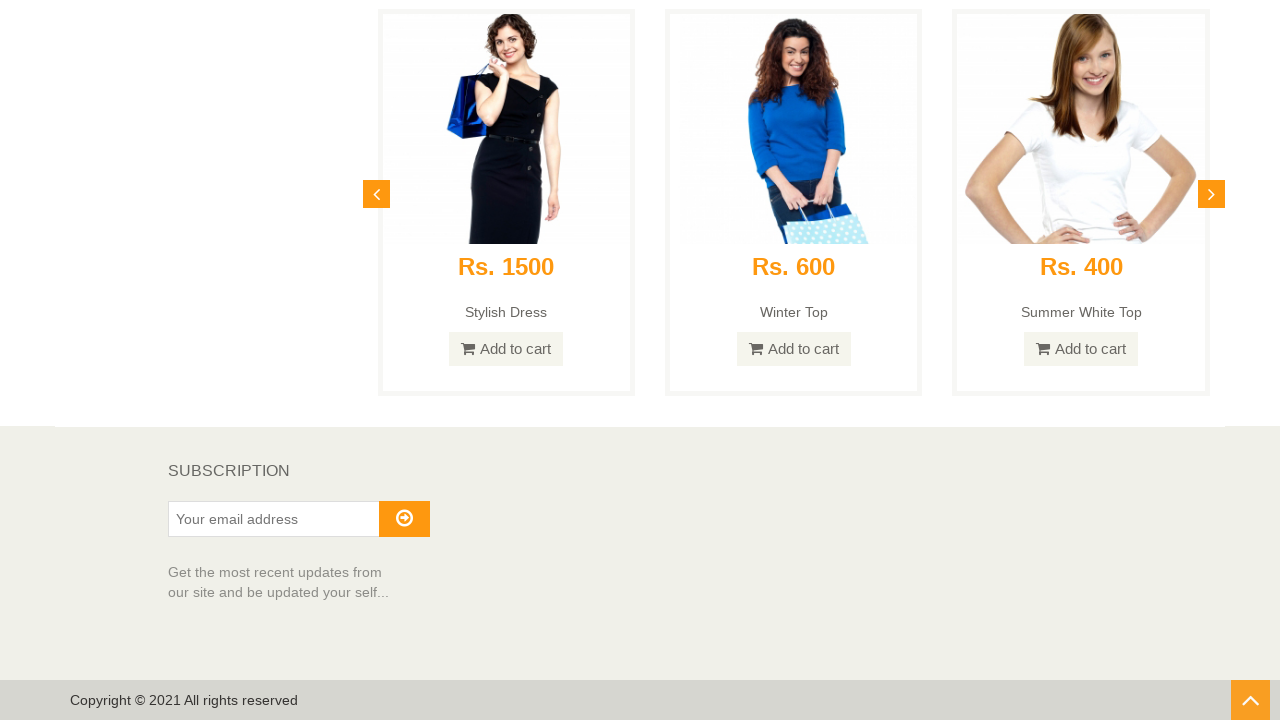

Recommended Items section loaded and visible
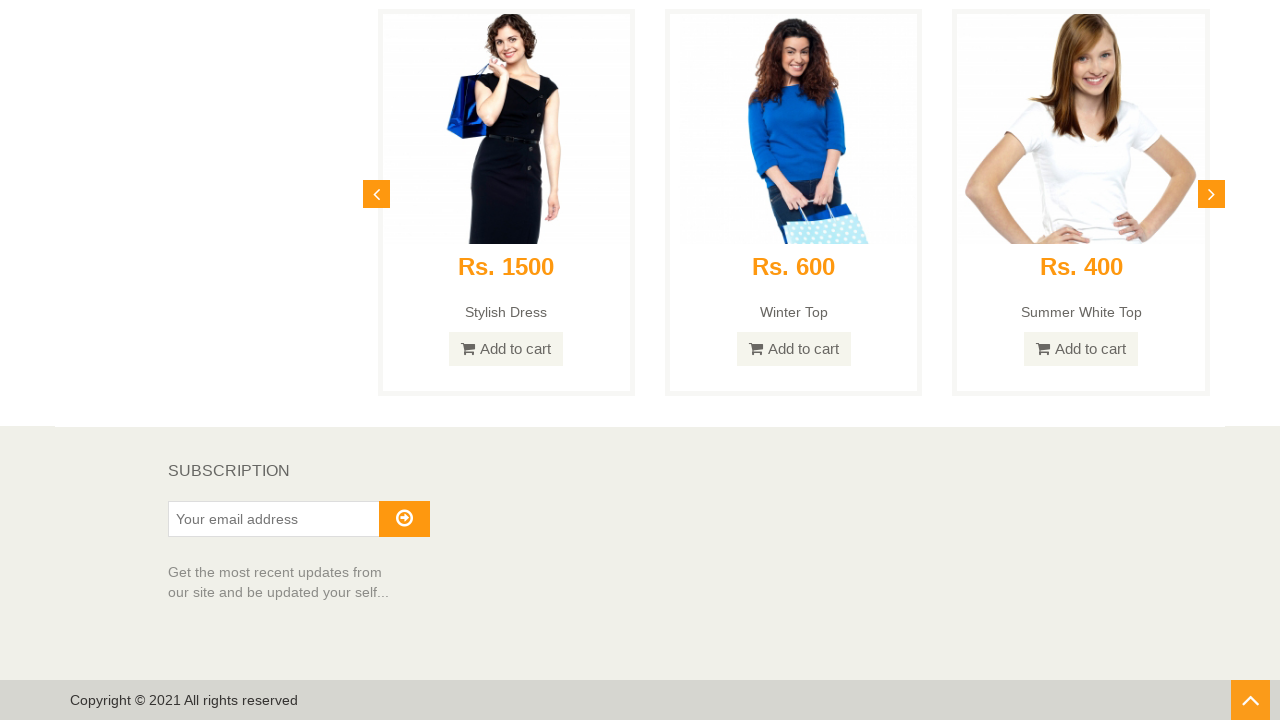

Clicked 'Add to Cart' button on first recommended item at (506, 349) on .recommended_items .add-to-cart
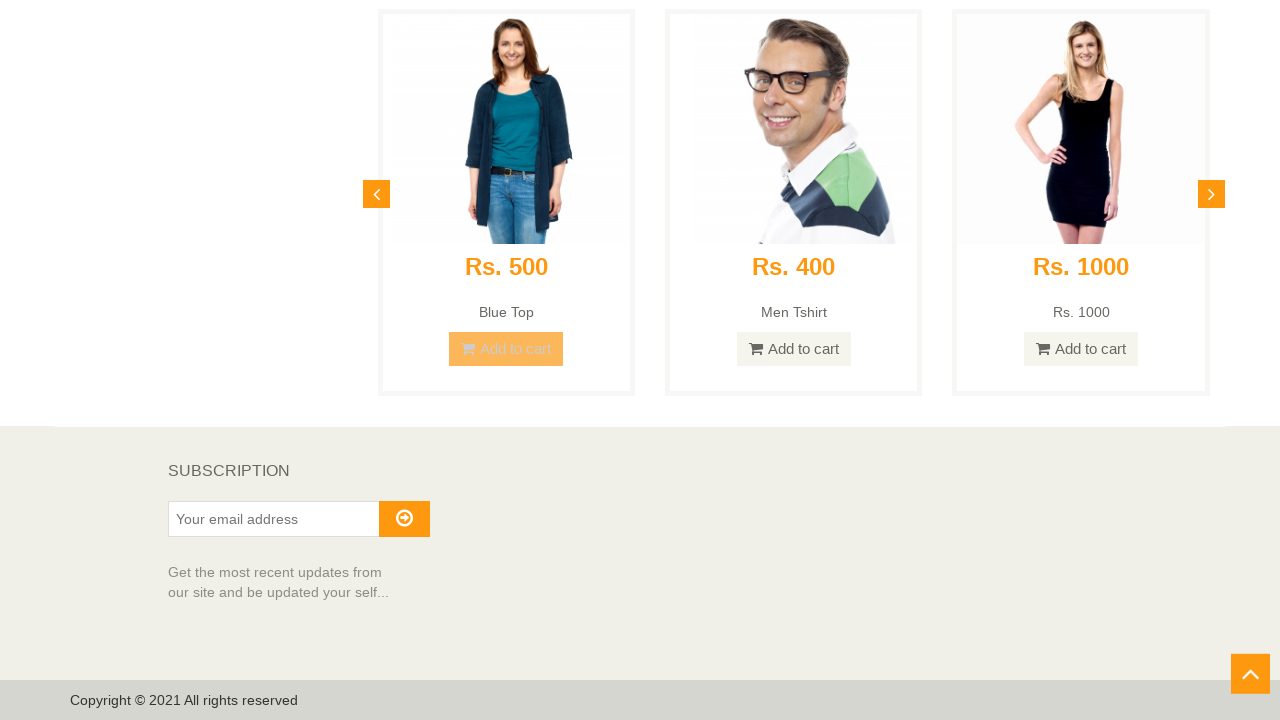

Clicked 'View Cart' link in modal confirmation at (640, 242) on p.text-center a[href='/view_cart']
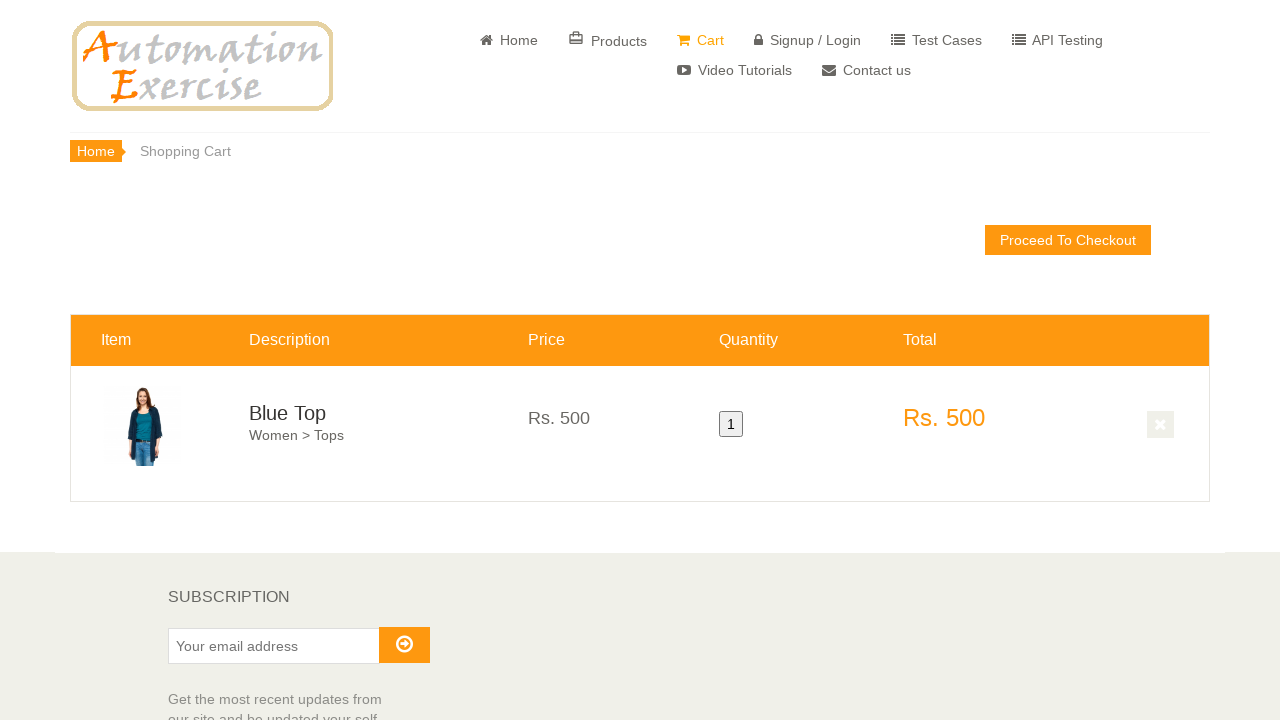

Cart info section loaded
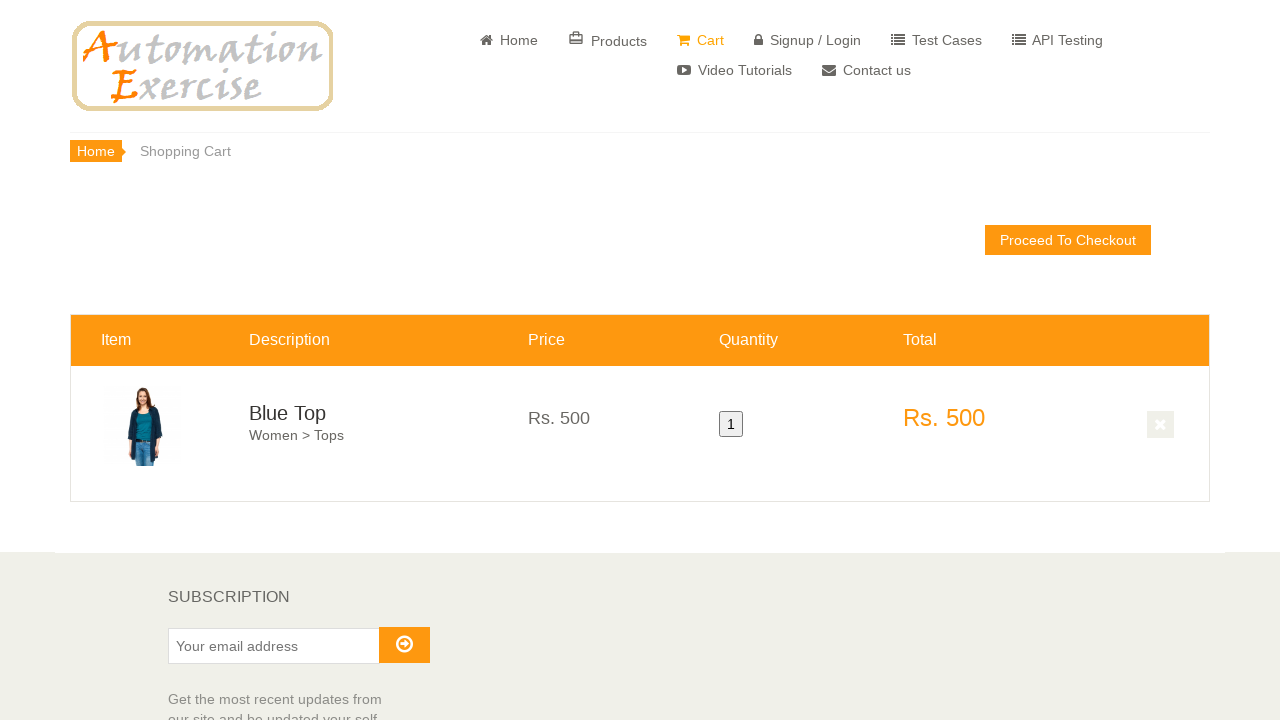

Product row appeared in cart table, verifying item was successfully added to cart
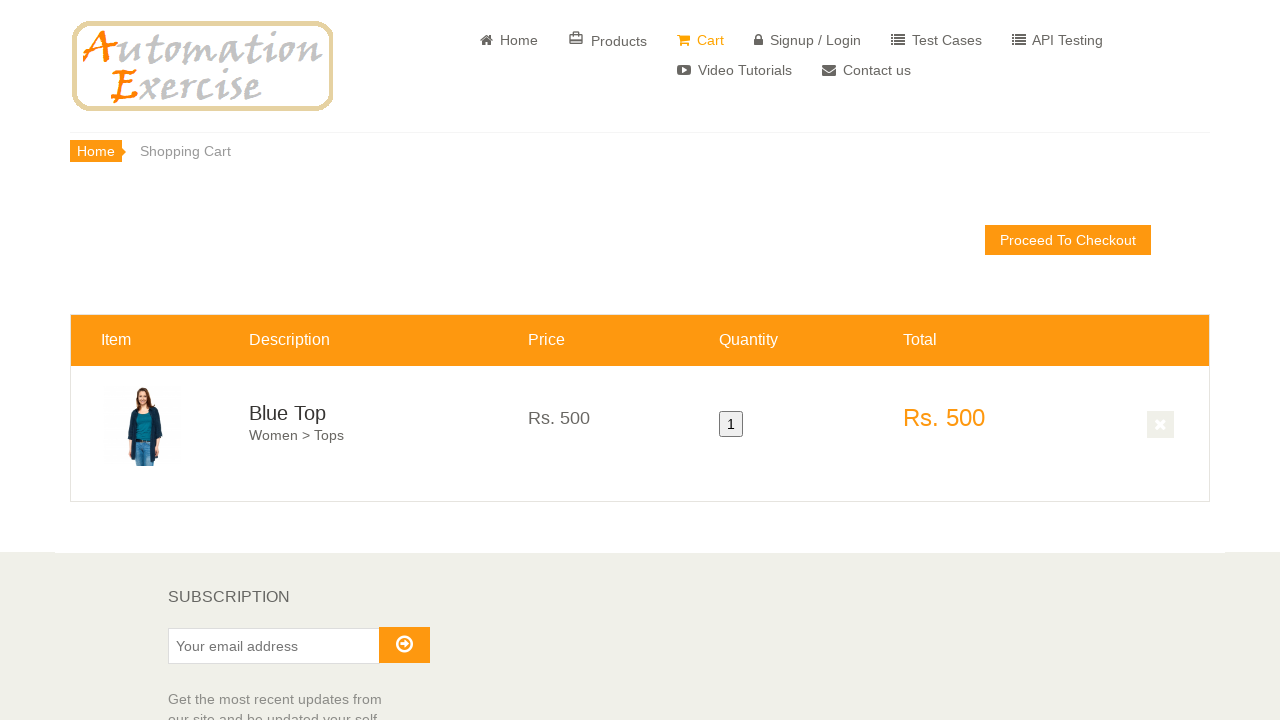

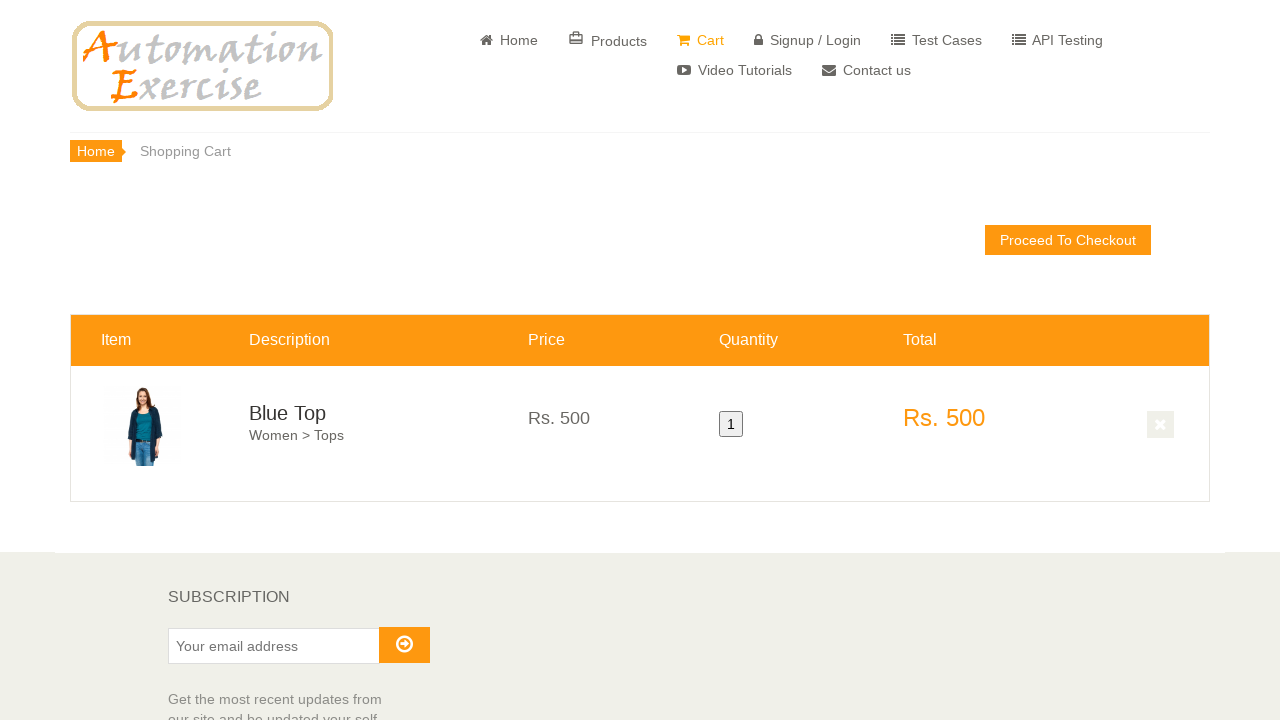